Tests filtering to display only completed items.

Starting URL: https://demo.playwright.dev/todomvc

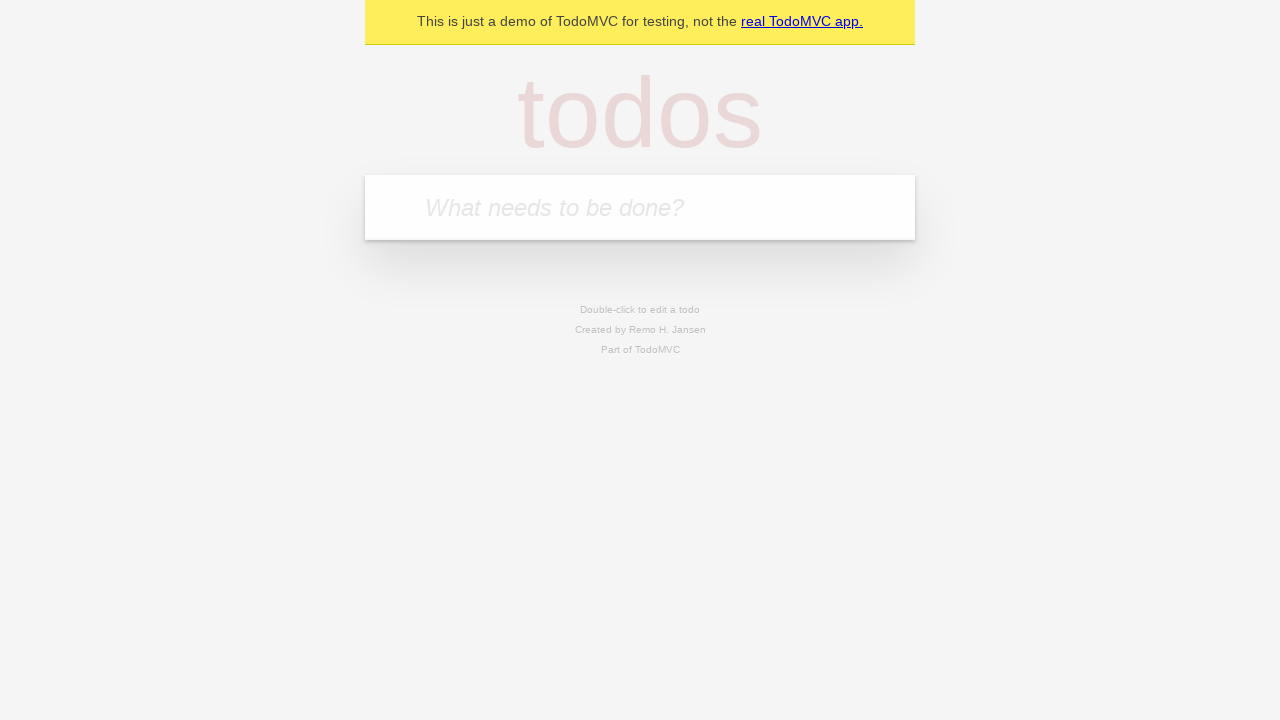

Filled new todo input with 'buy some cheese' on .new-todo
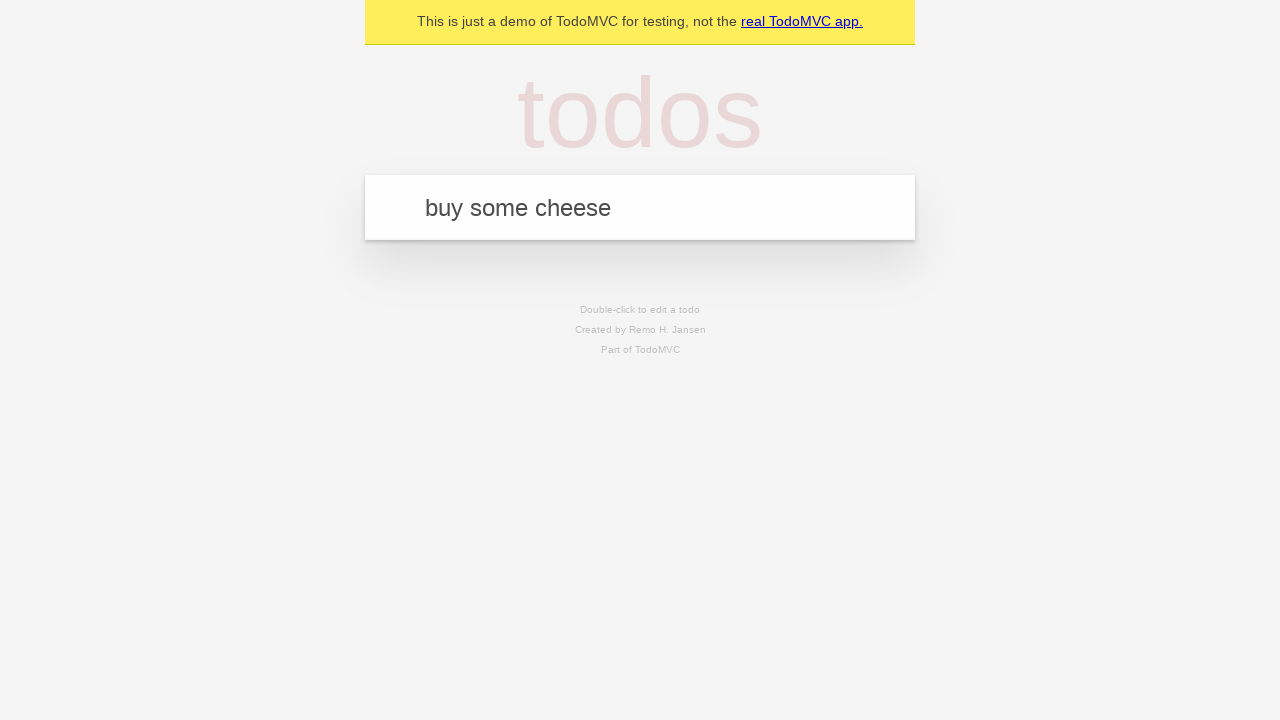

Pressed Enter to create first todo on .new-todo
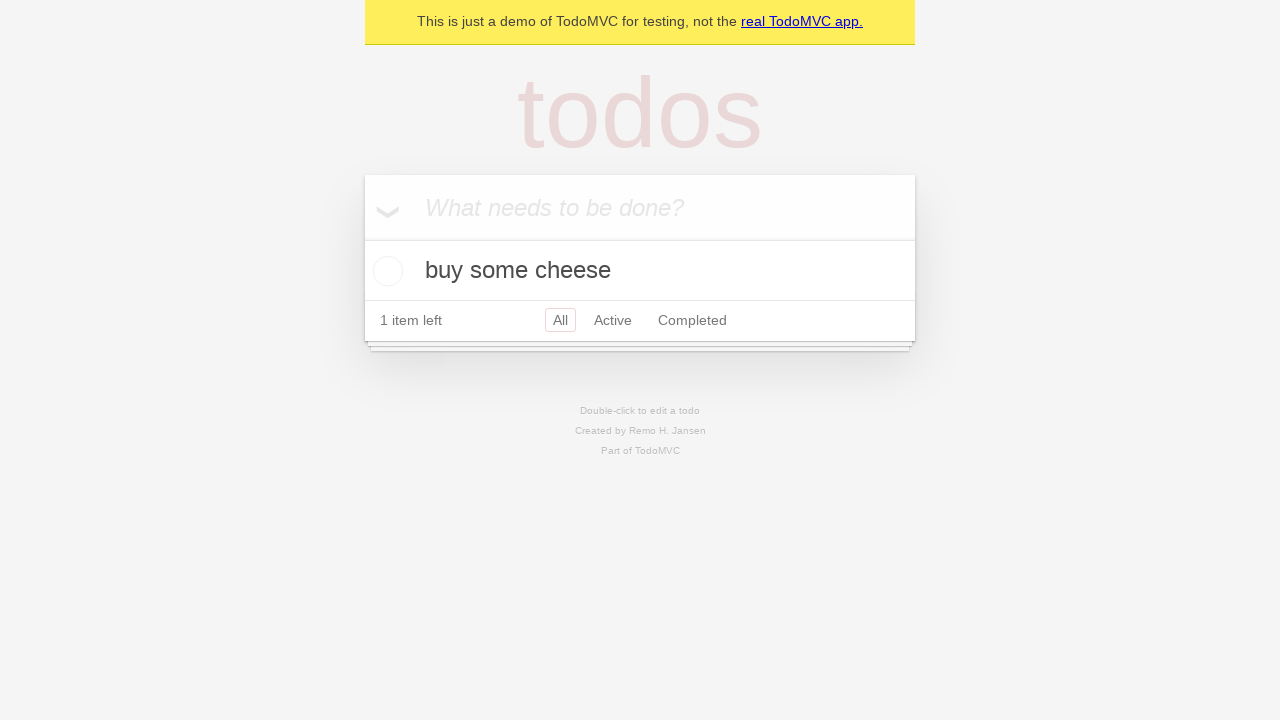

Filled new todo input with 'feed the cat' on .new-todo
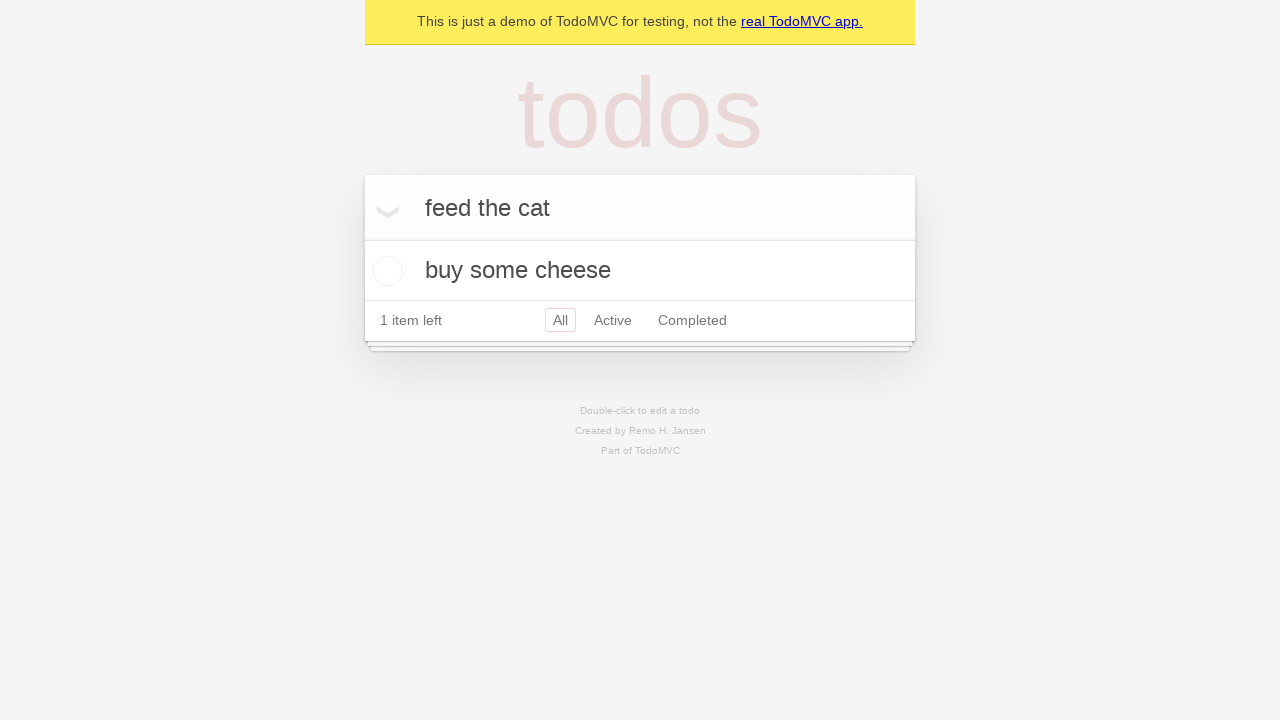

Pressed Enter to create second todo on .new-todo
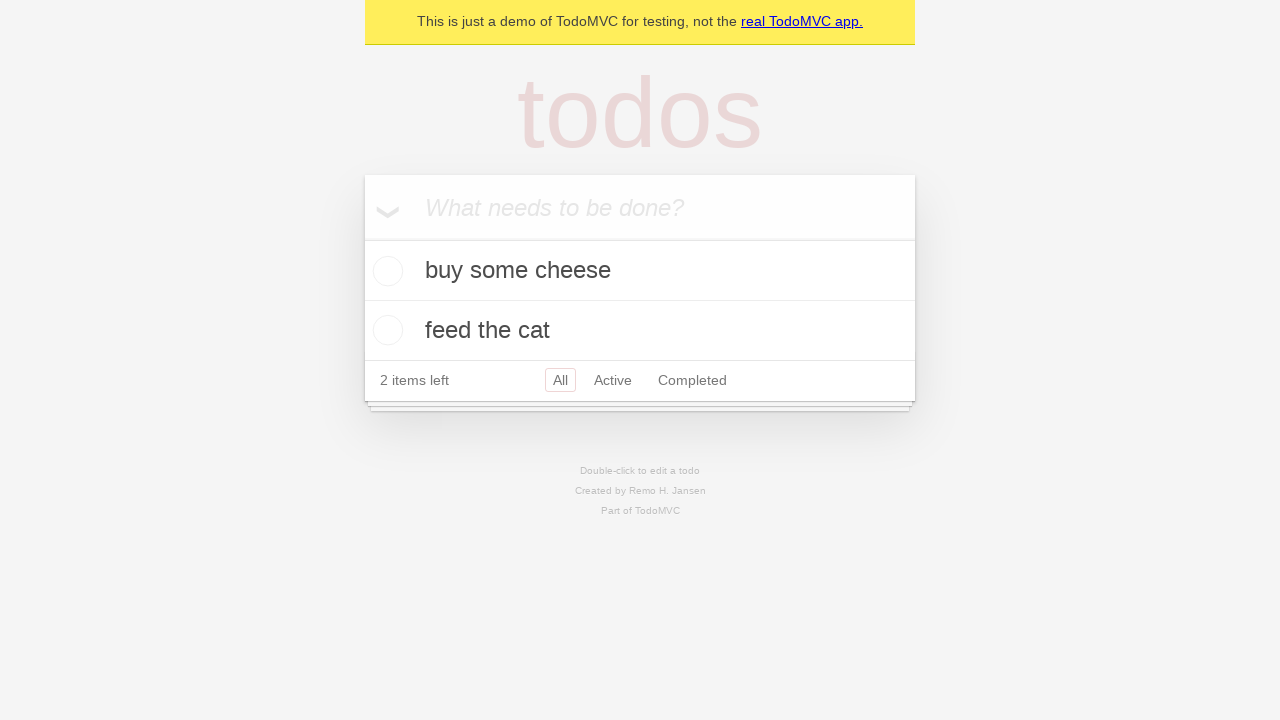

Filled new todo input with 'book a doctors appointment' on .new-todo
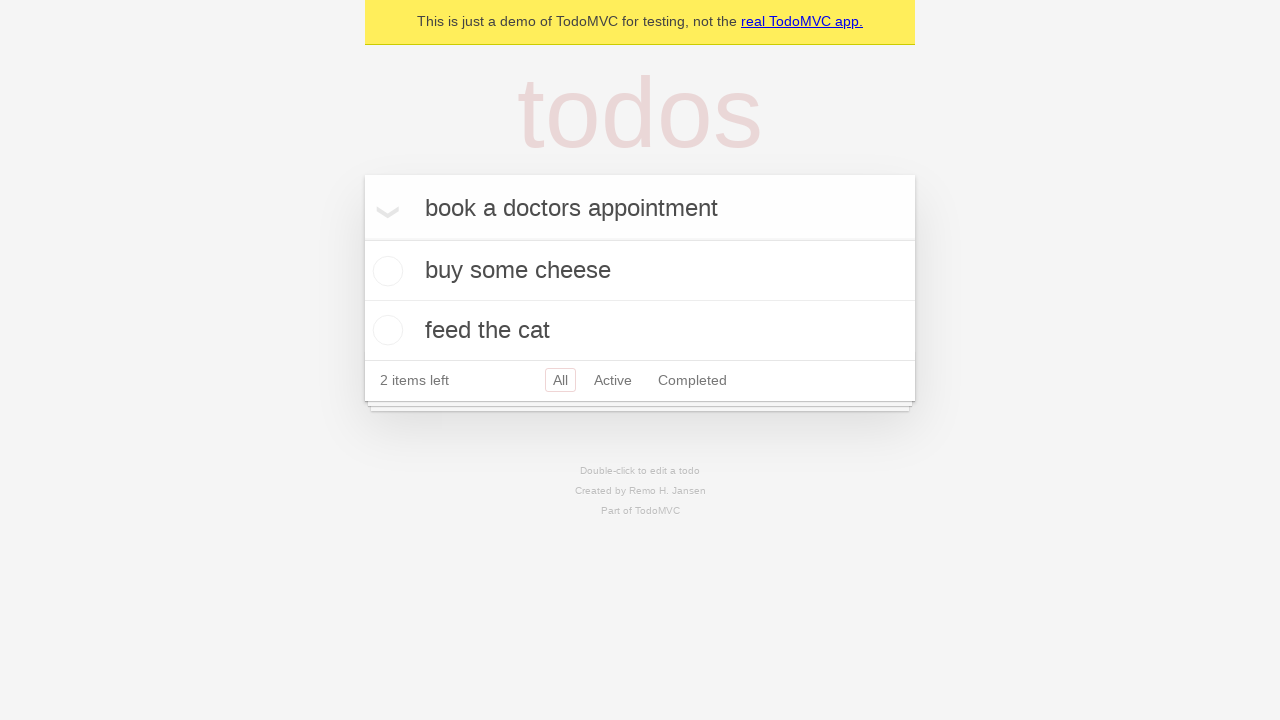

Pressed Enter to create third todo on .new-todo
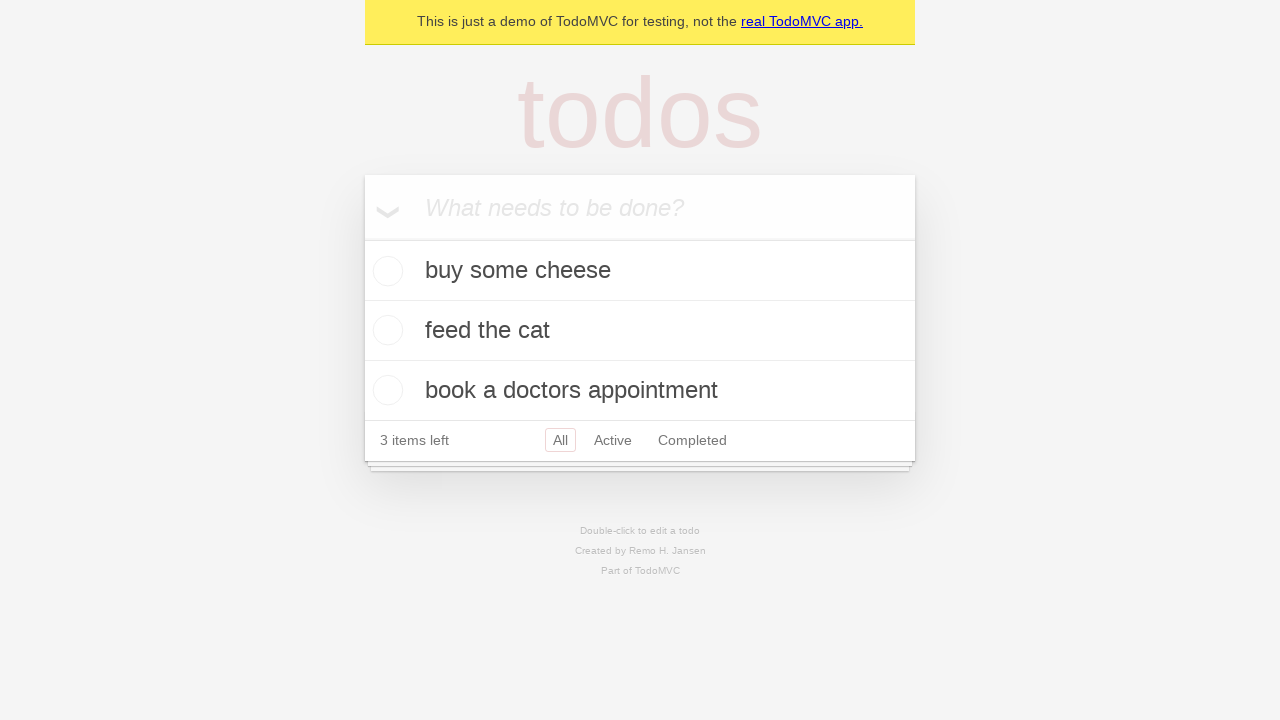

Waited for all three todos to be added to the list
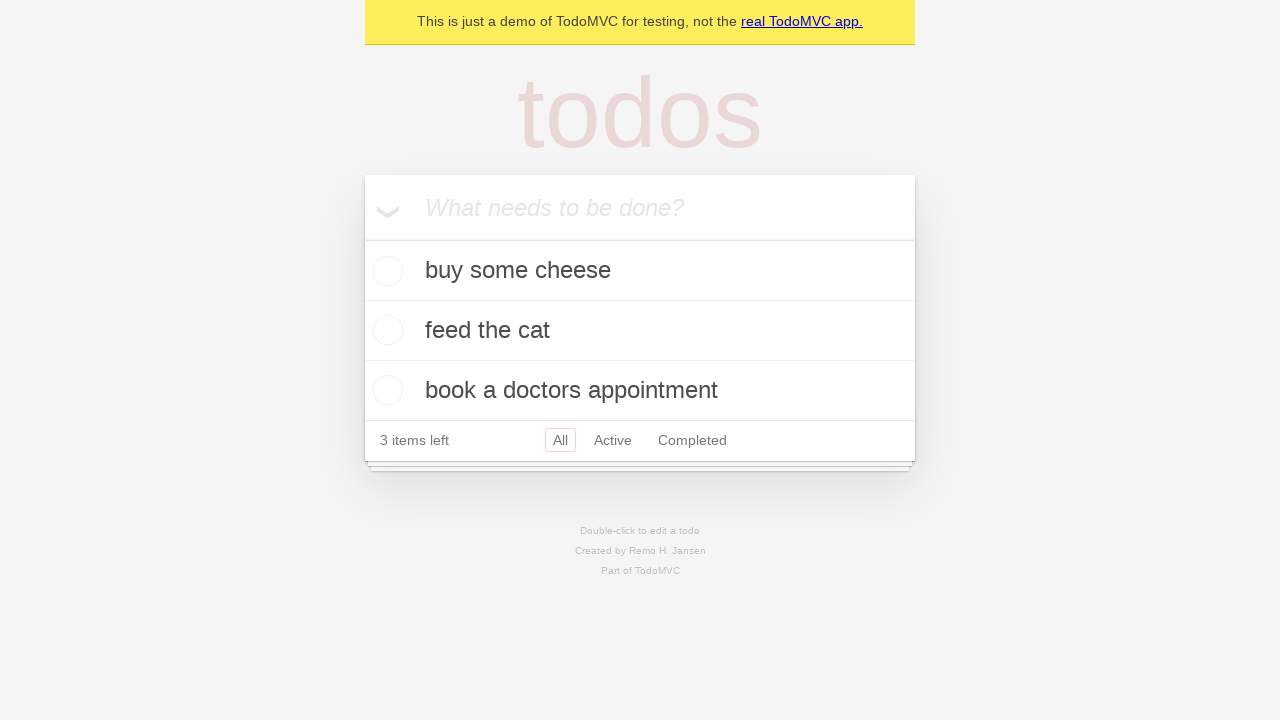

Checked the second todo item as completed at (385, 330) on .todo-list li .toggle >> nth=1
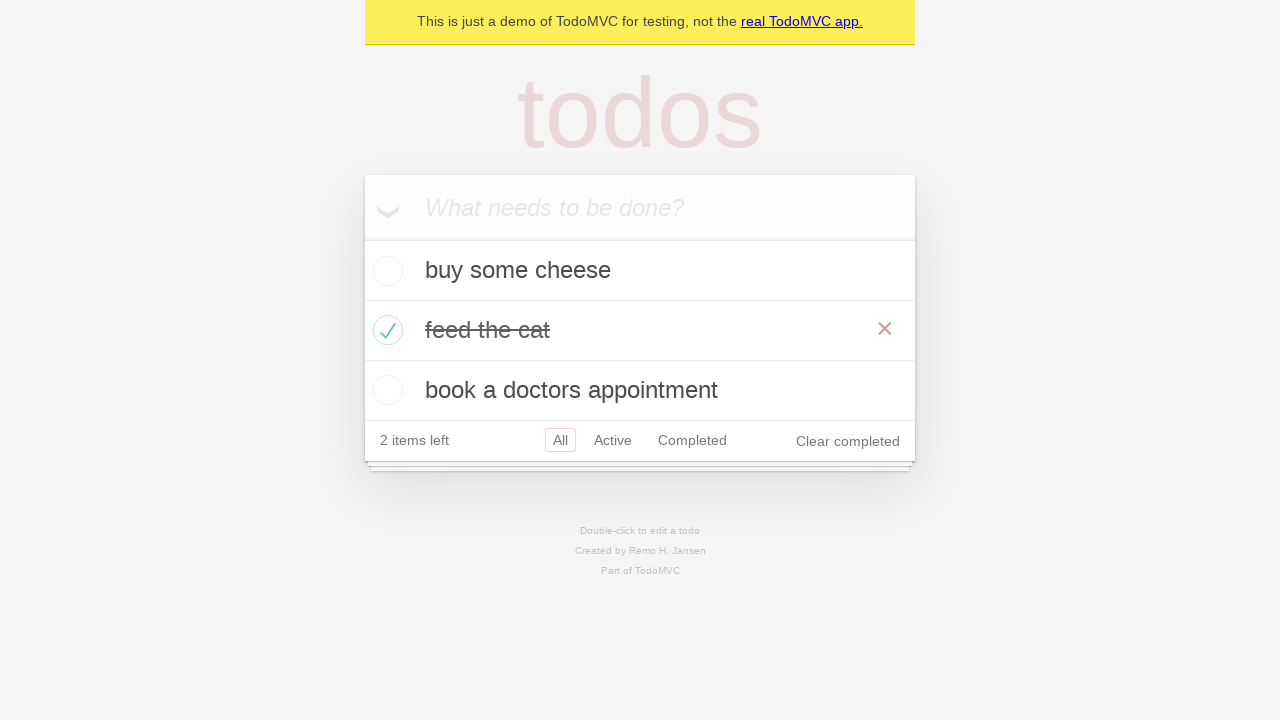

Clicked Completed filter to display only completed items at (692, 440) on .filters >> text=Completed
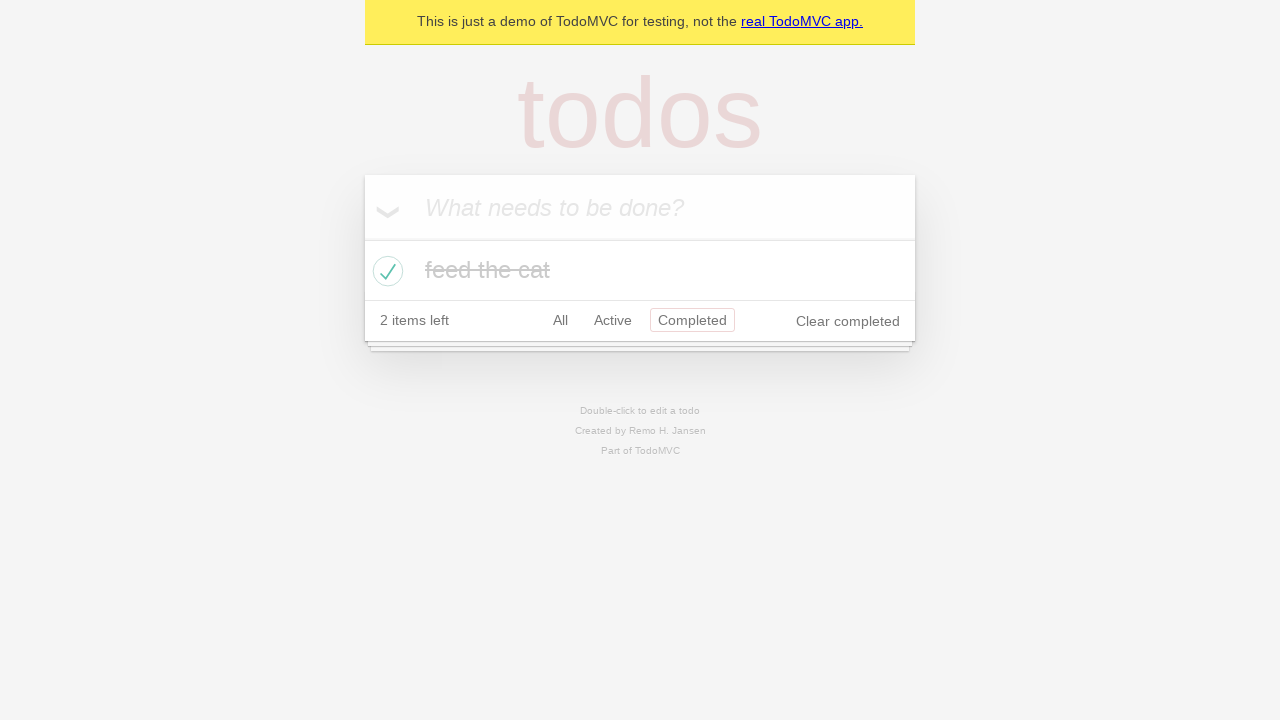

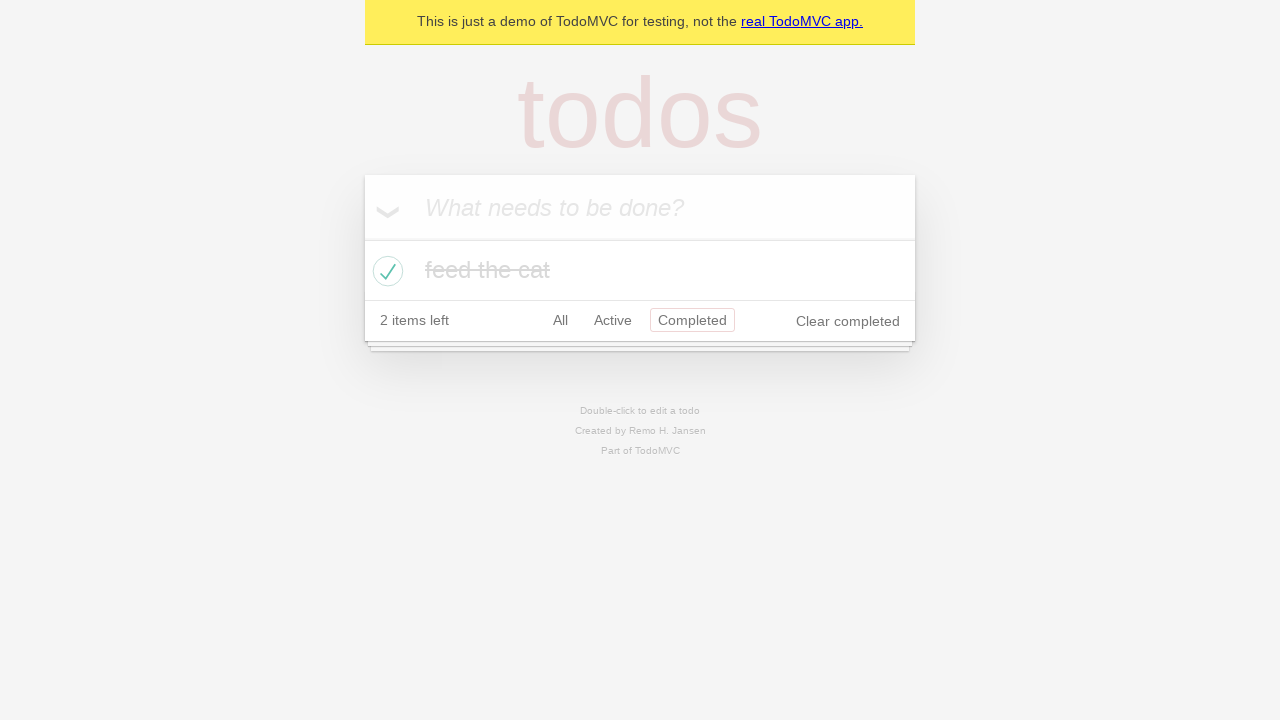